Tests filling textbox form elements on DemoQA website by entering values into username, email, current address, and permanent address fields.

Starting URL: https://demoqa.com/text-box

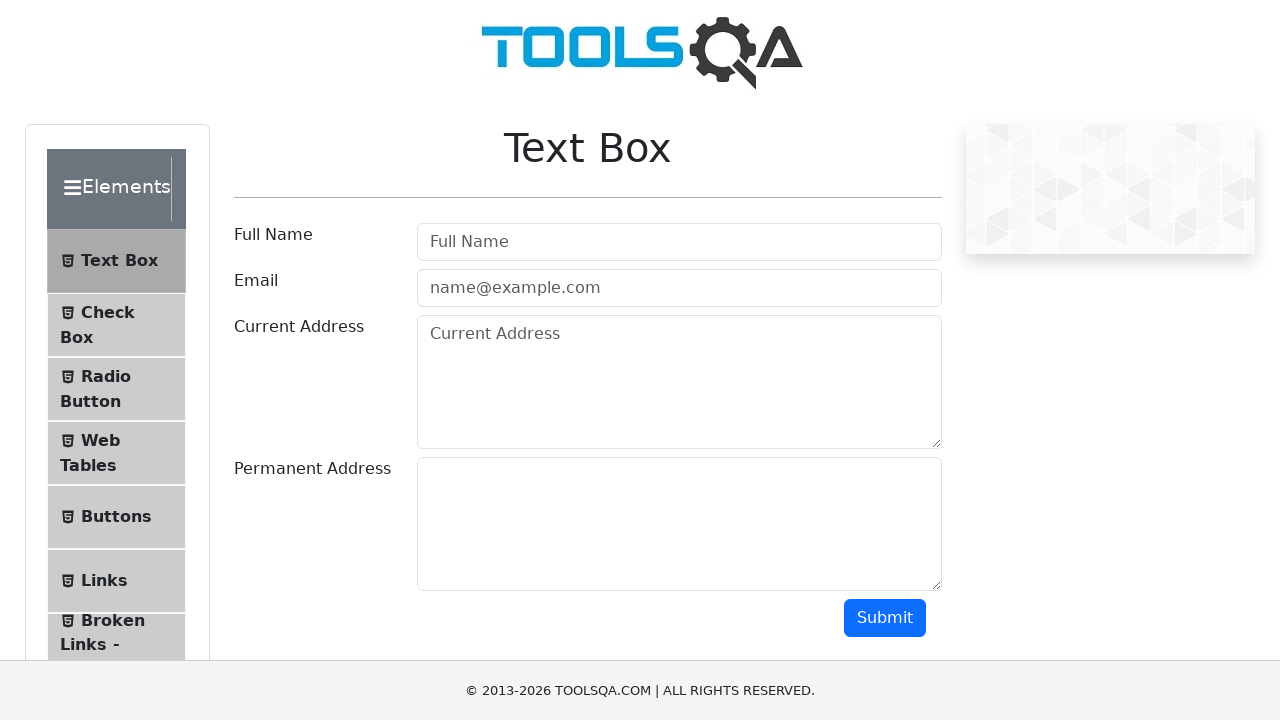

Filled username field with 'John Smith' on #userName
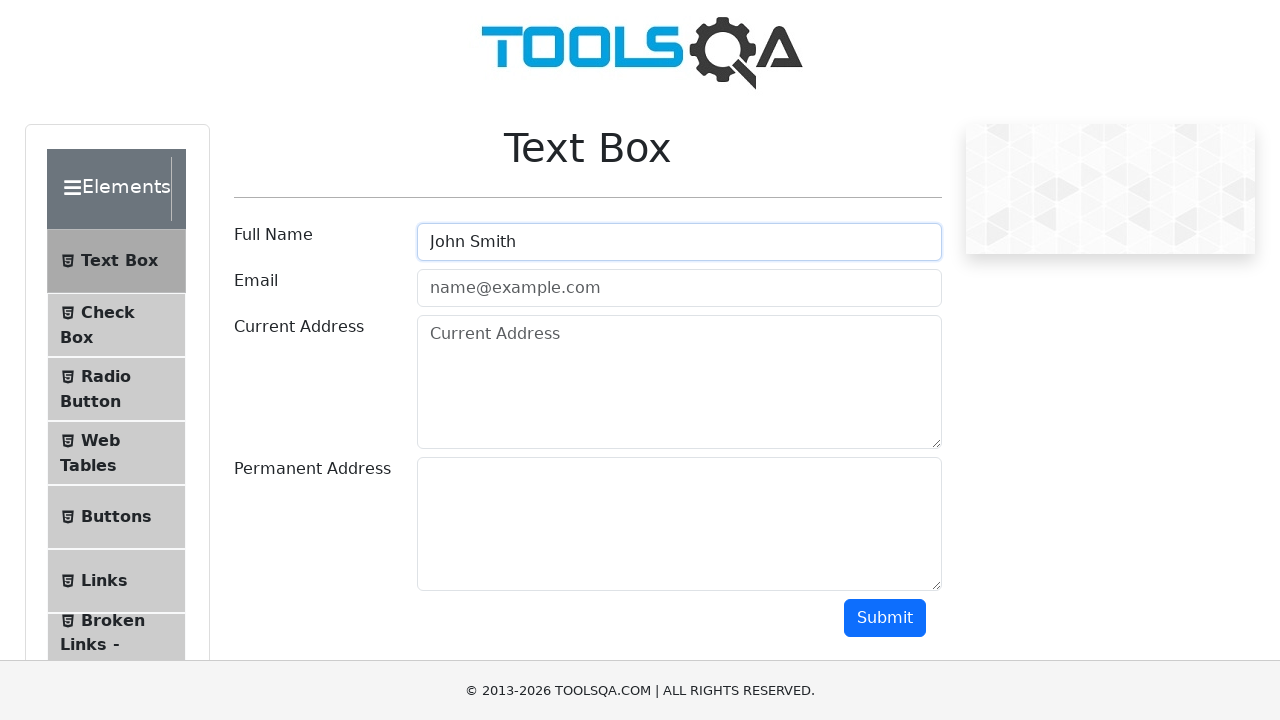

Filled email field with 'john.smith@example.com' on #userEmail
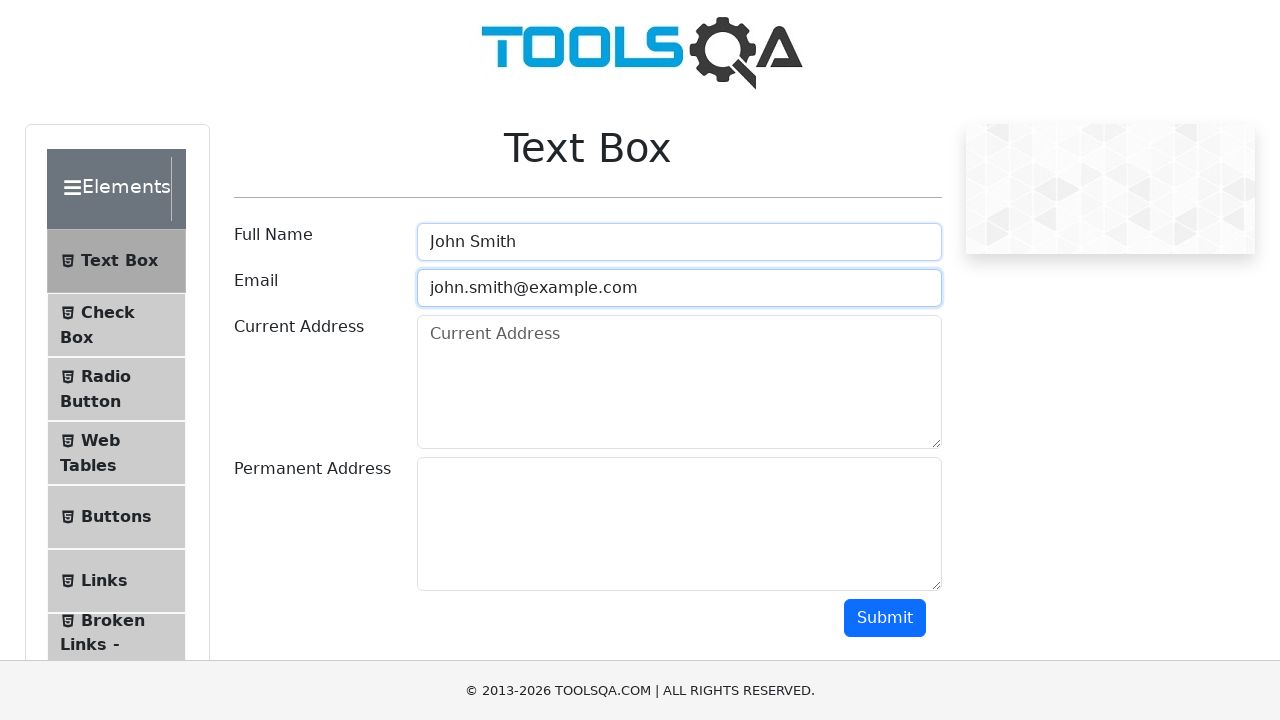

Filled current address field with multiline address on #currentAddress
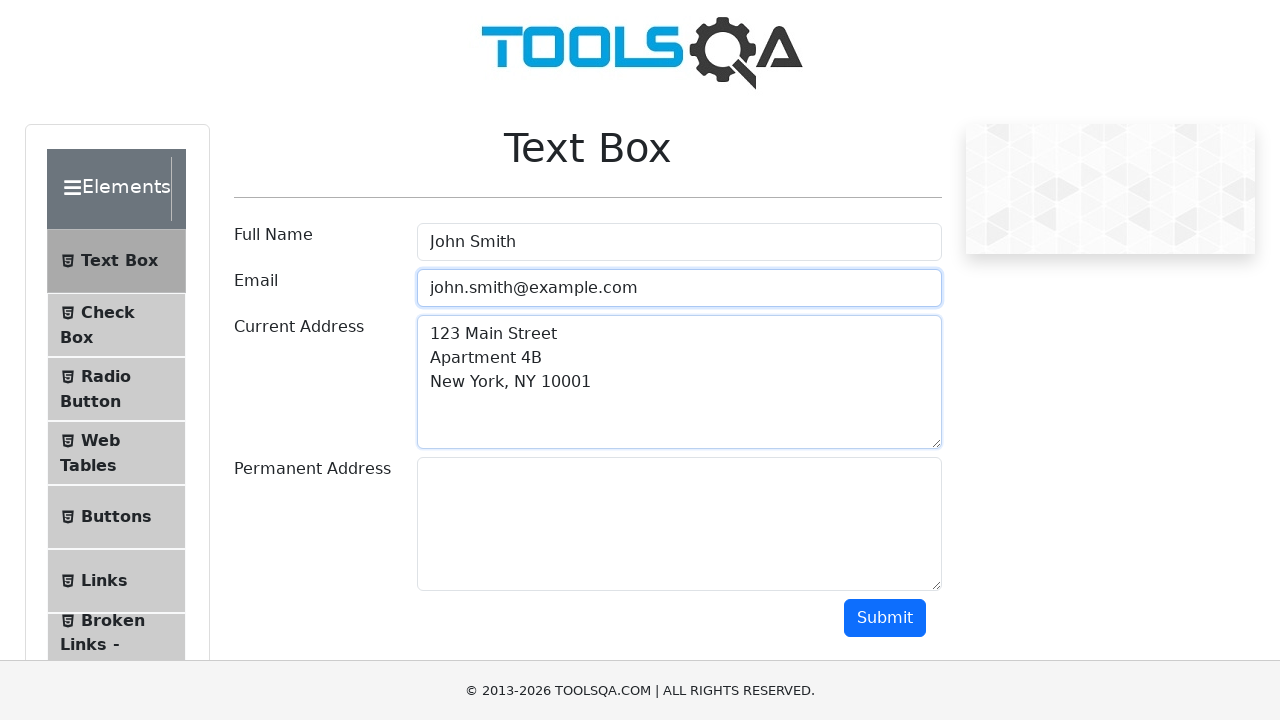

Filled permanent address field with multiline address on #permanentAddress
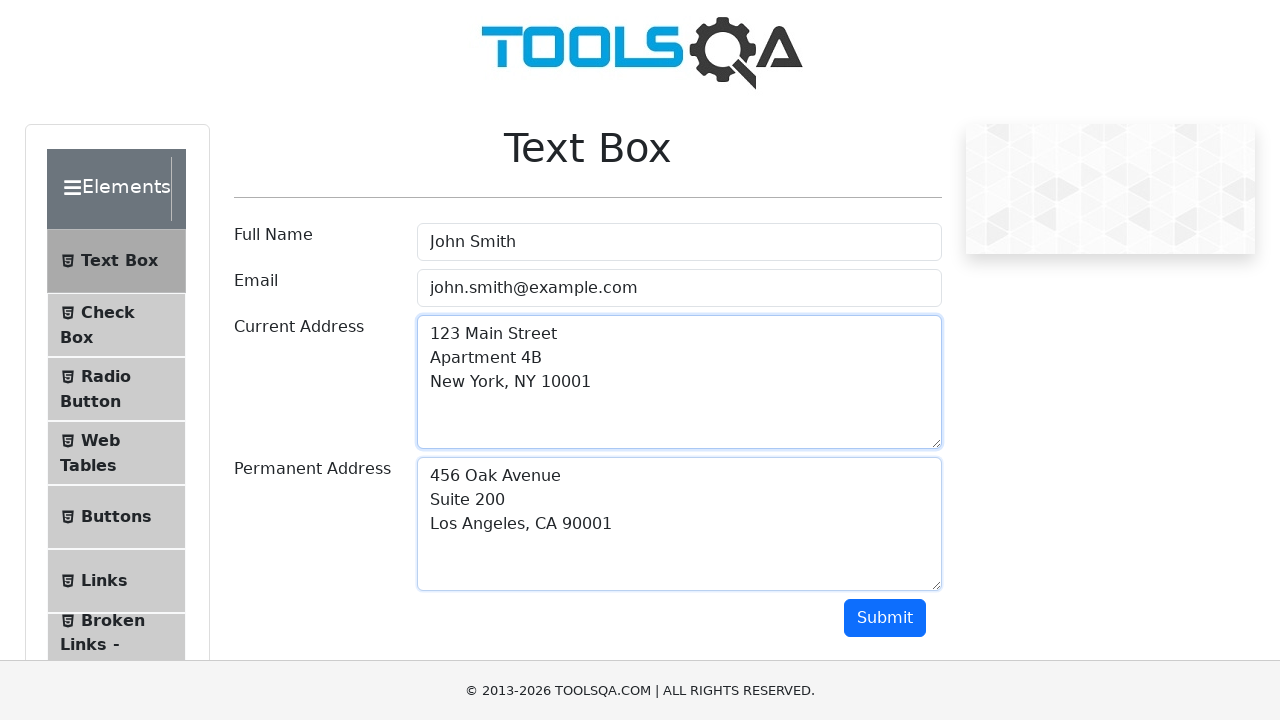

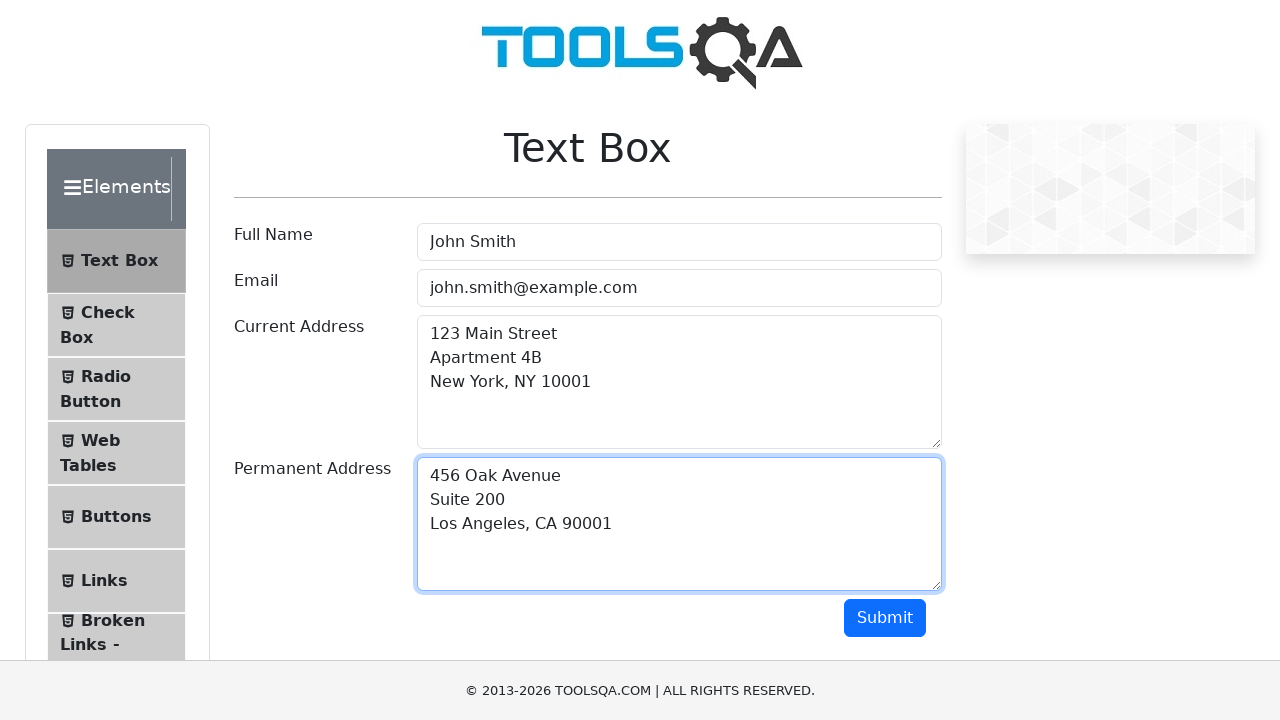